Tests slider functionality by dragging the age input slider element horizontally

Starting URL: https://www.tutorialspoint.com/selenium/practice/slider.php

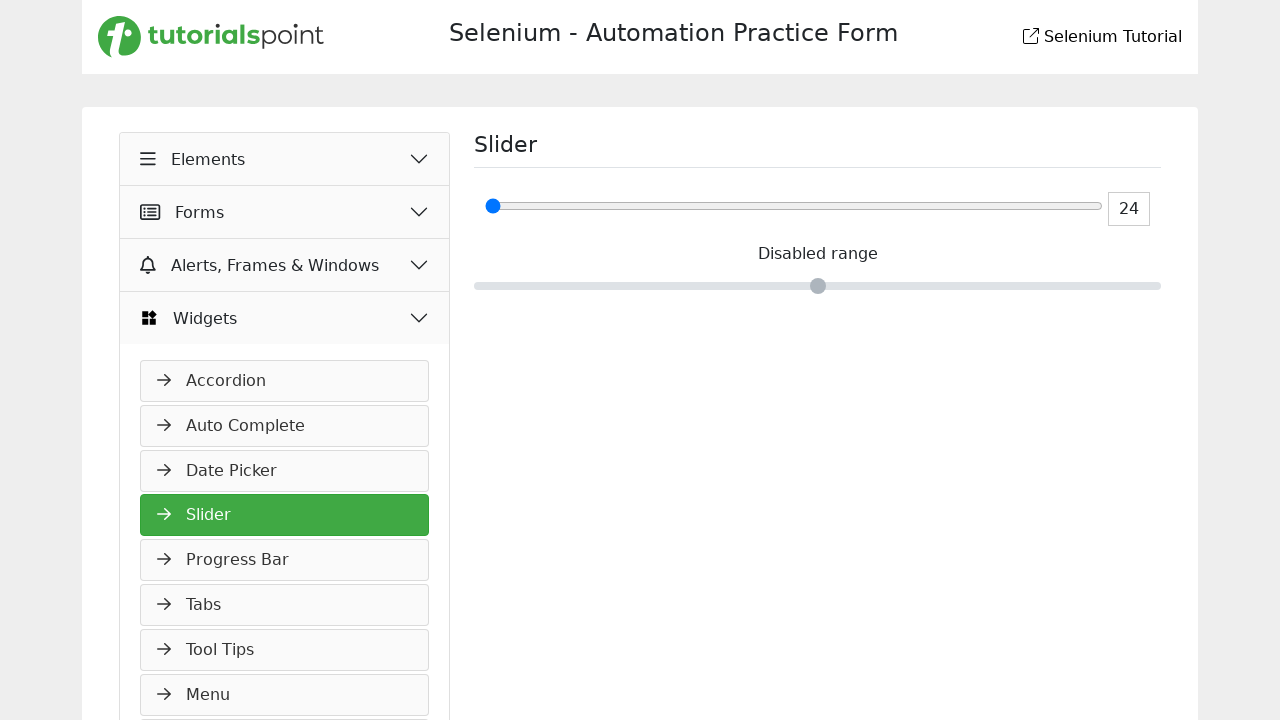

Located age input slider element
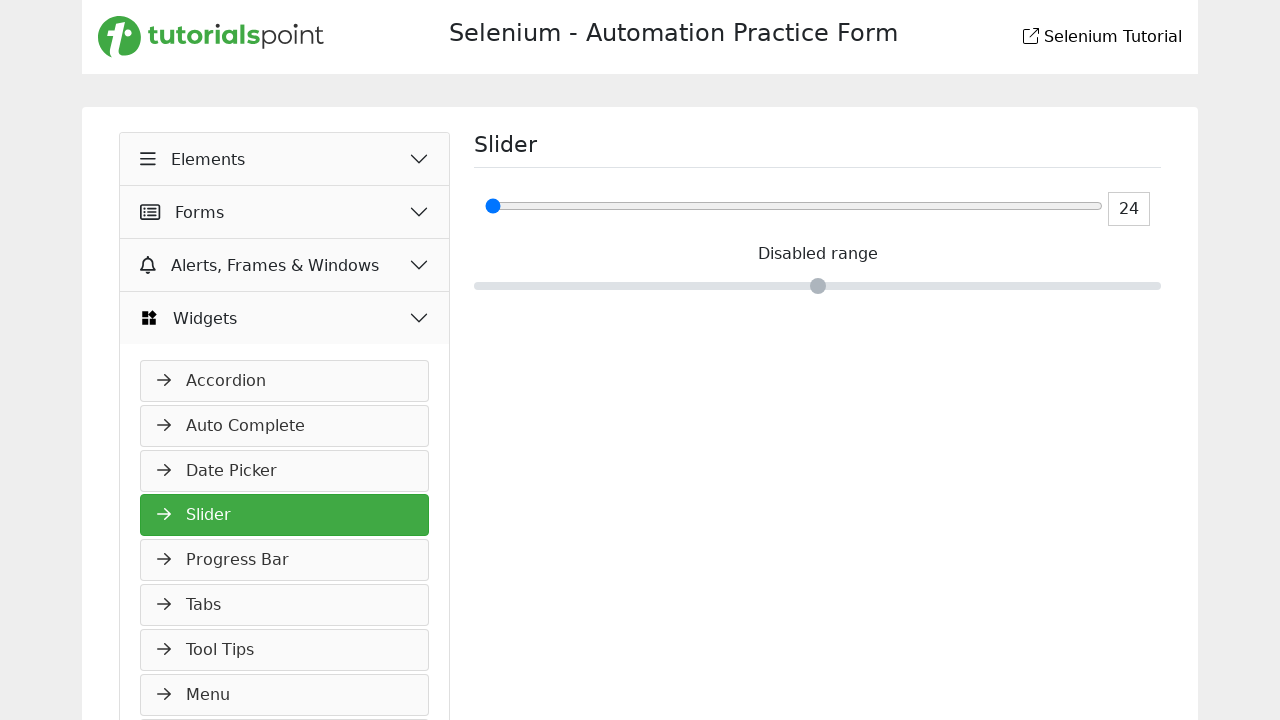

Retrieved slider bounding box dimensions
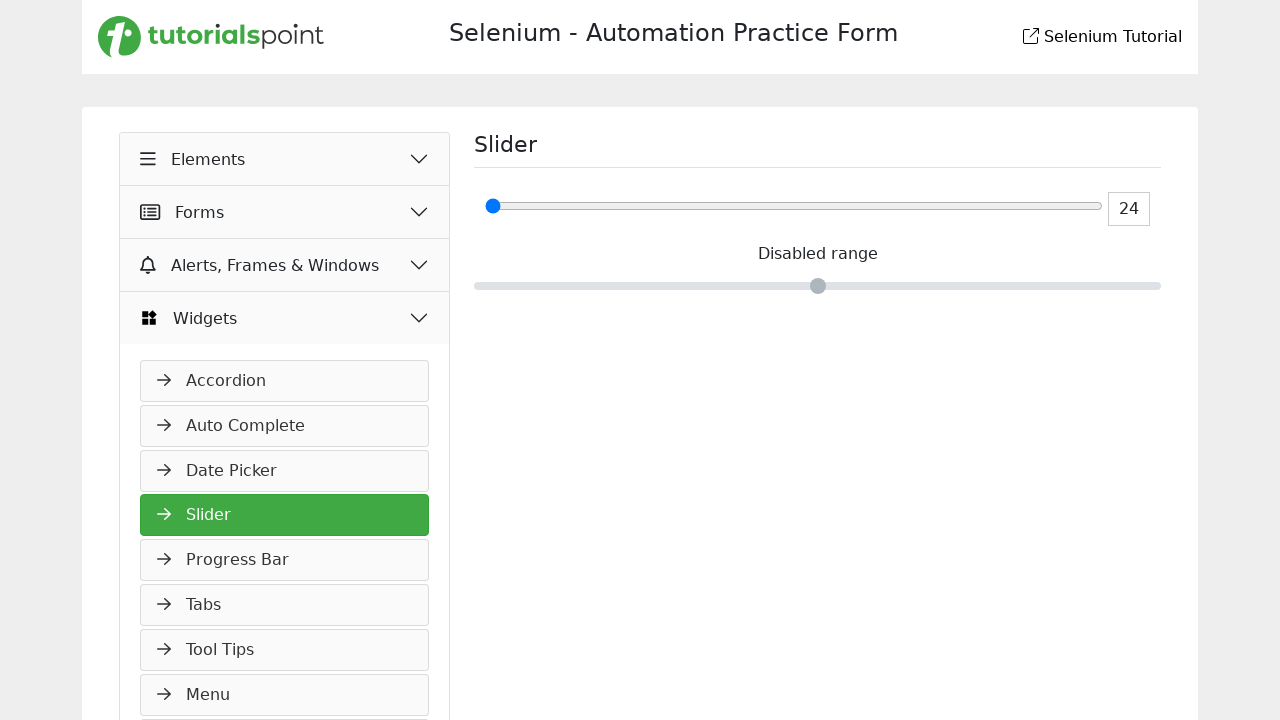

Moved mouse to center of slider at (794, 206)
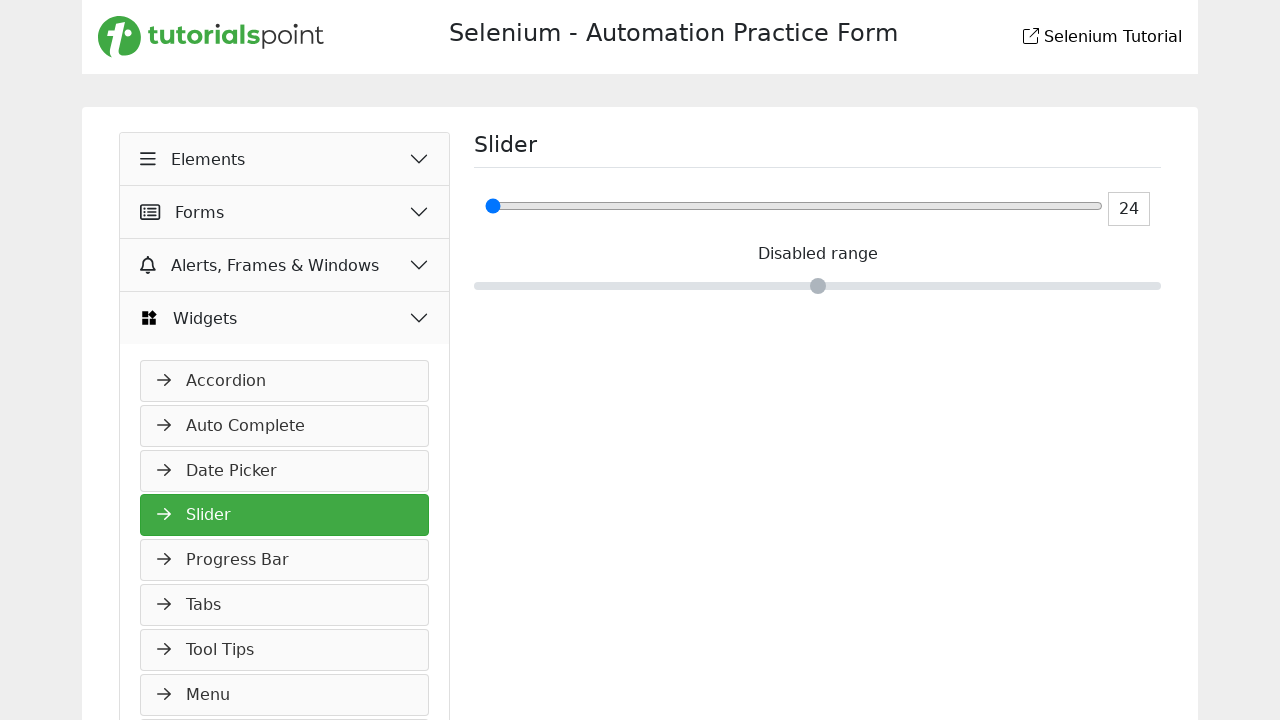

Pressed mouse button down on slider at (794, 206)
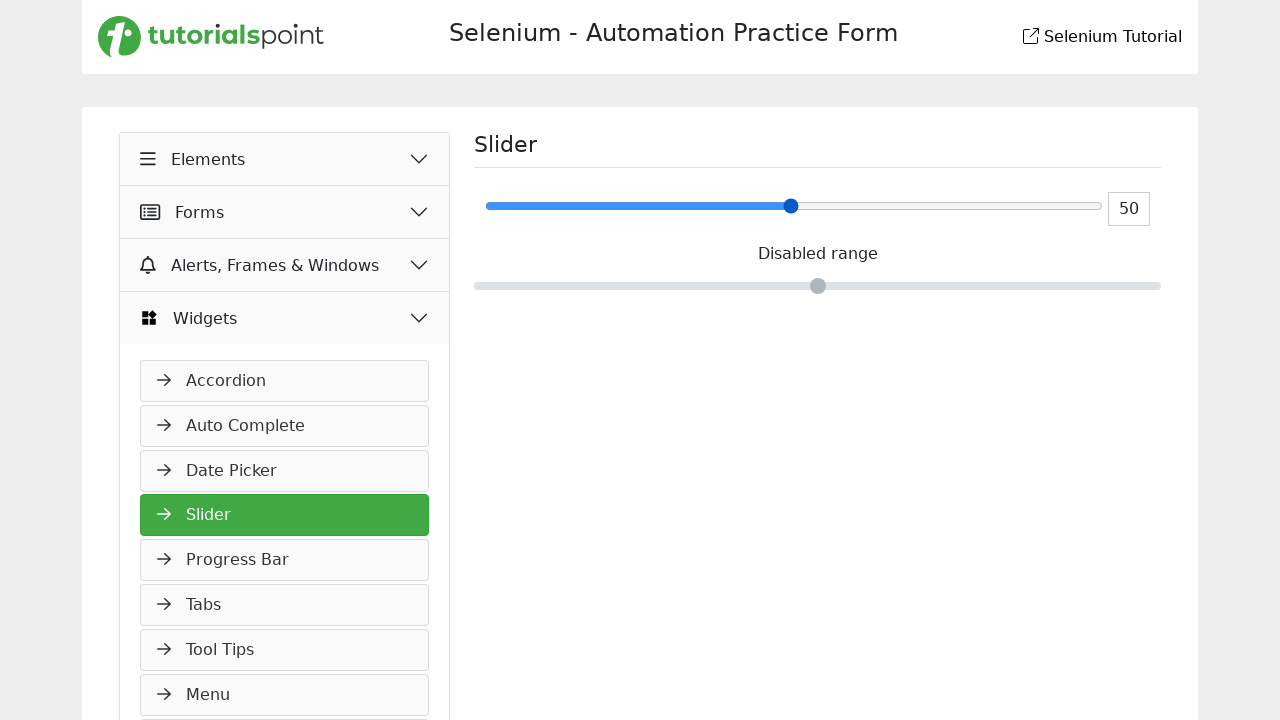

Dragged slider 50 pixels to the right at (844, 206)
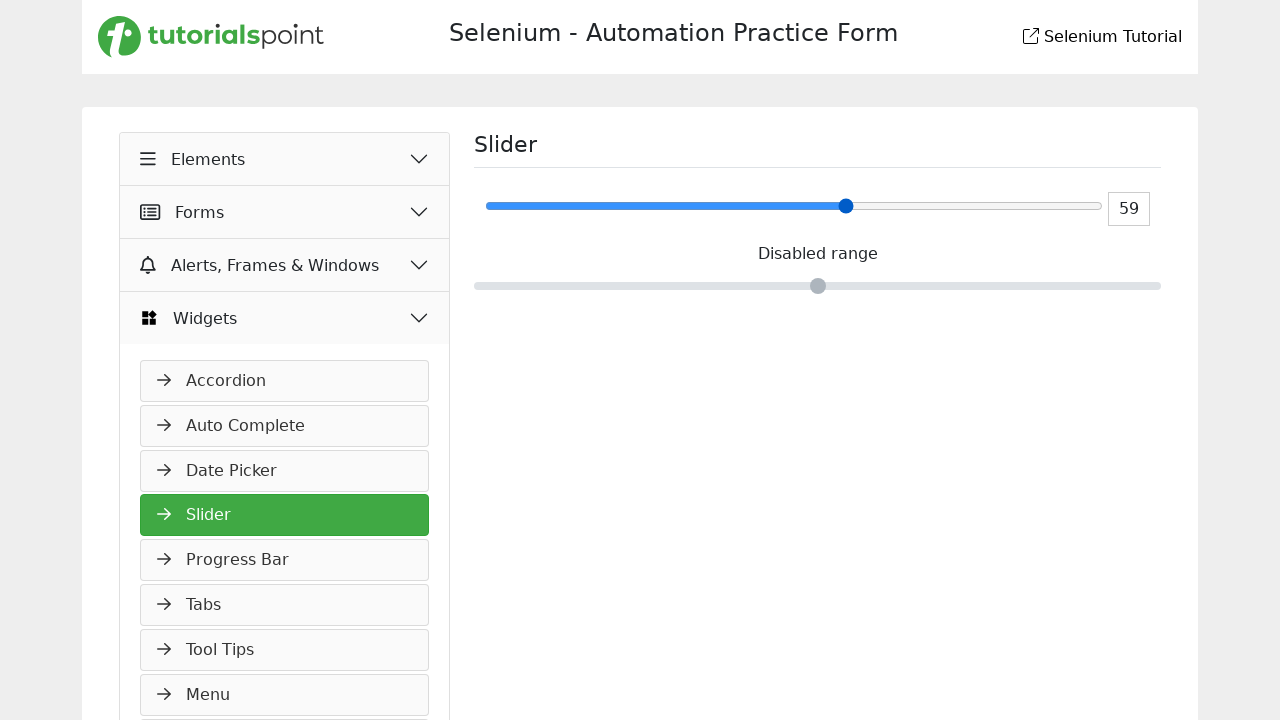

Released mouse button, slider drag completed at (844, 206)
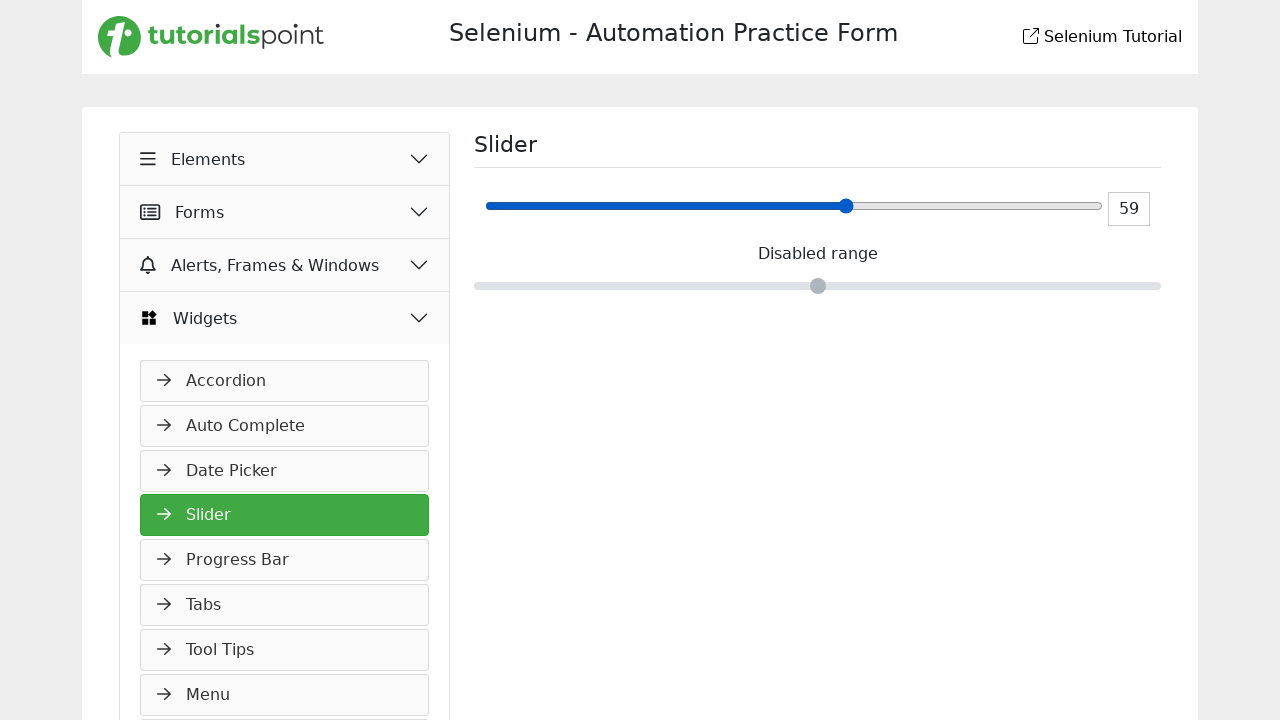

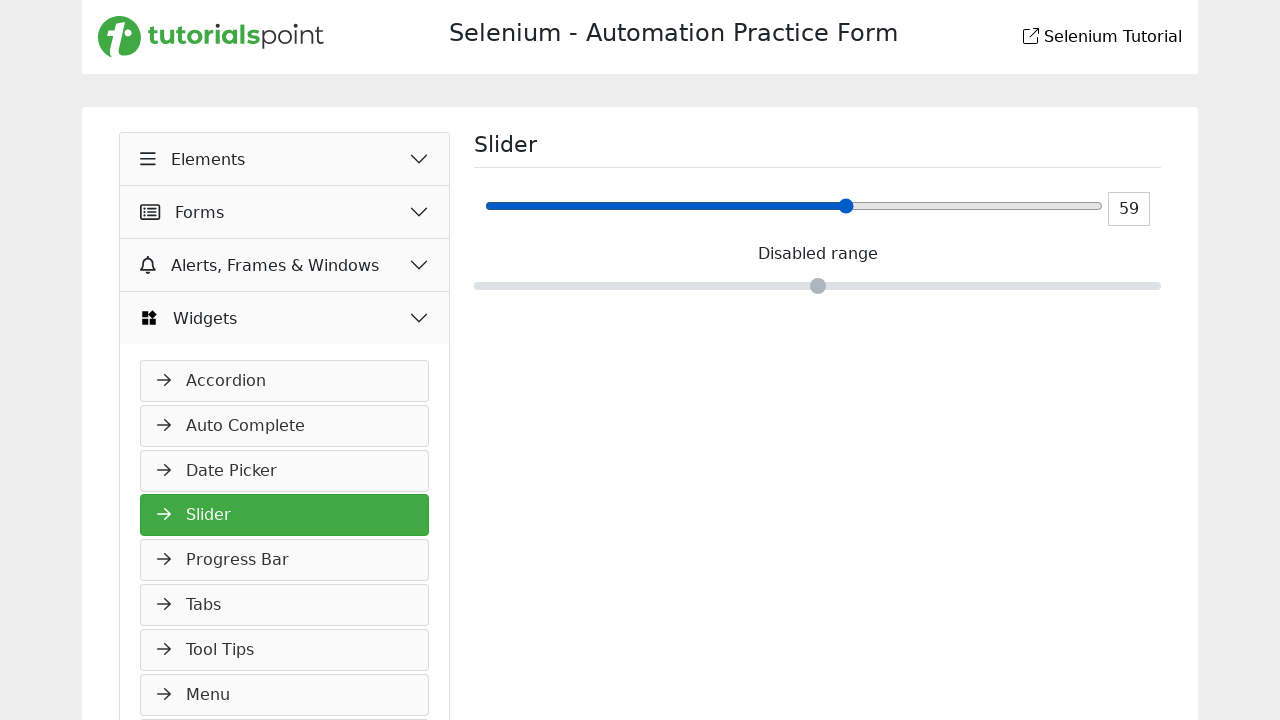